Tests the sorting functionality of a product table by clicking the column header to sort in ascending and descending order

Starting URL: https://rahulshettyacademy.com/seleniumPractise/#/offers

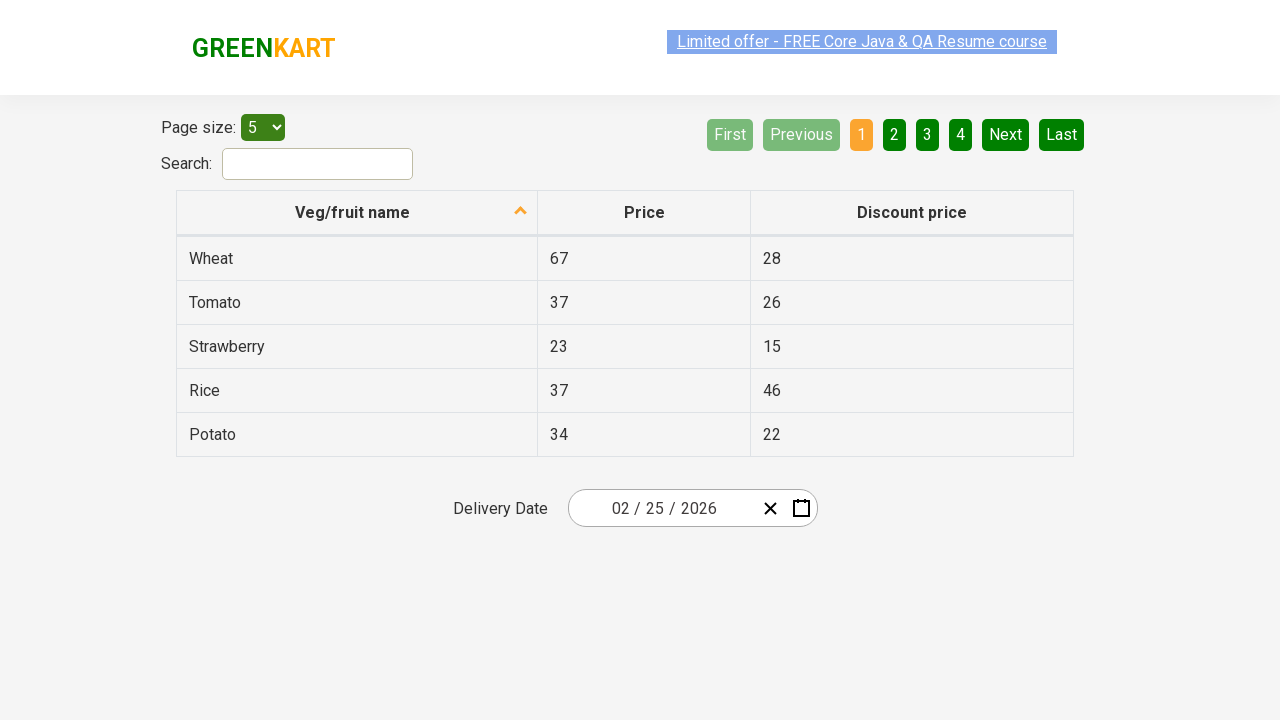

Retrieved initial list of vegetables from product table
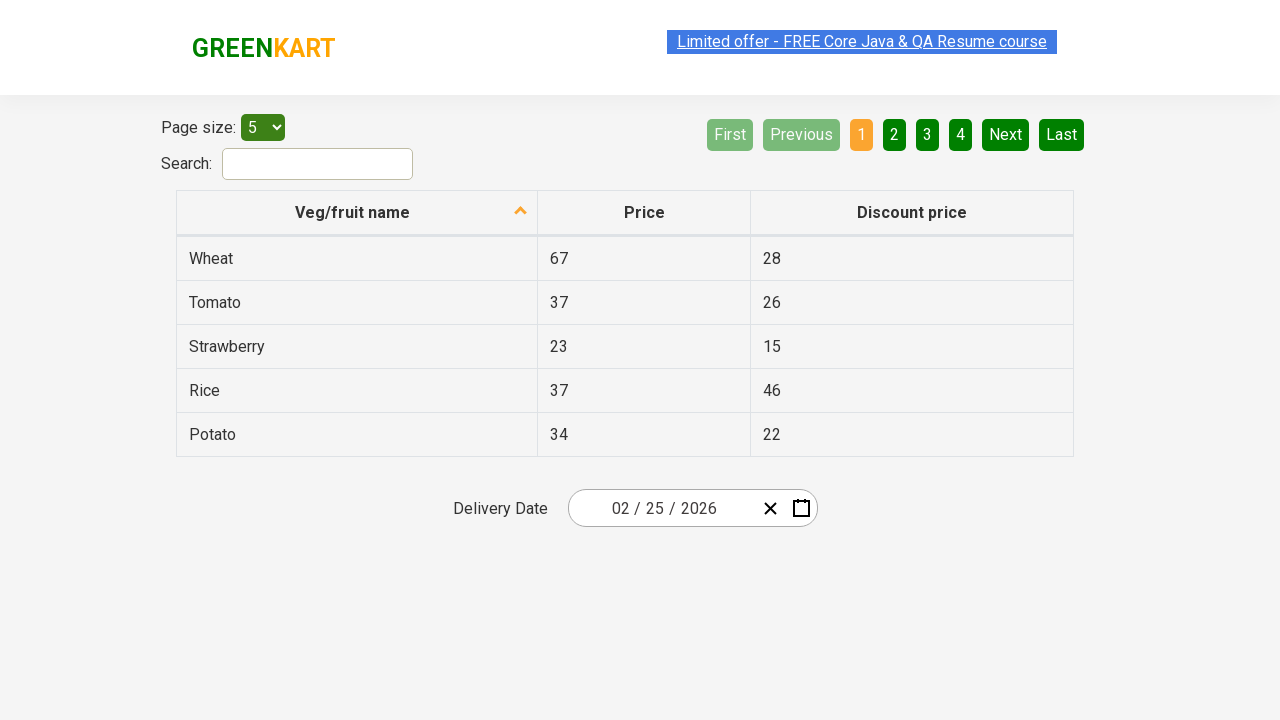

Clicked product name column header to sort in descending order at (644, 213) on tr th:nth-child(2)
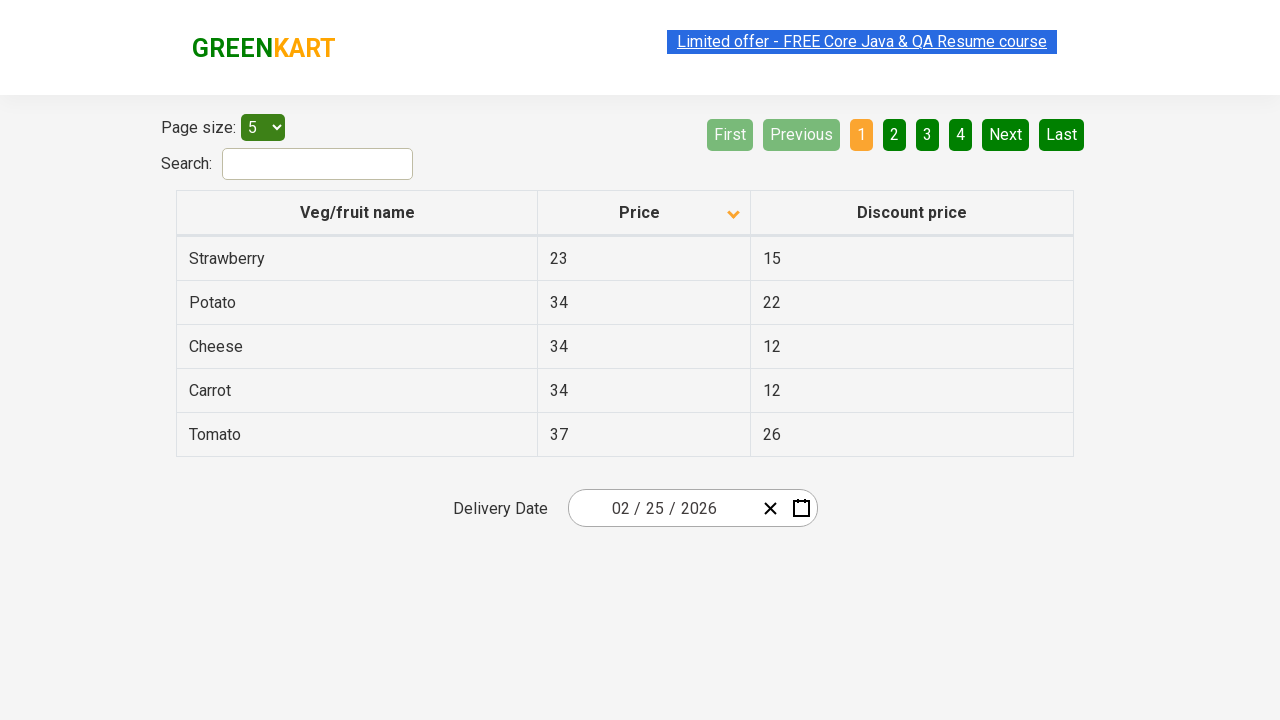

Retrieved product list after descending sort
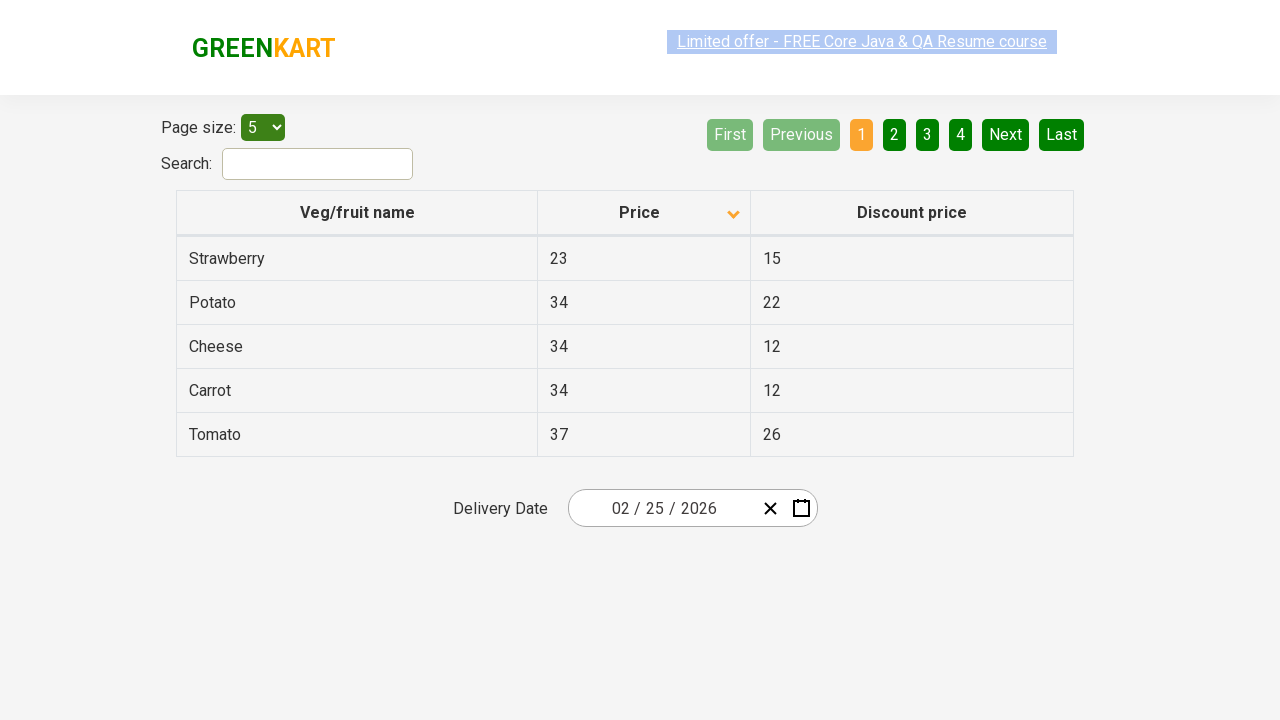

Clicked product name column header again to sort in ascending order at (644, 213) on tr th:nth-child(2)
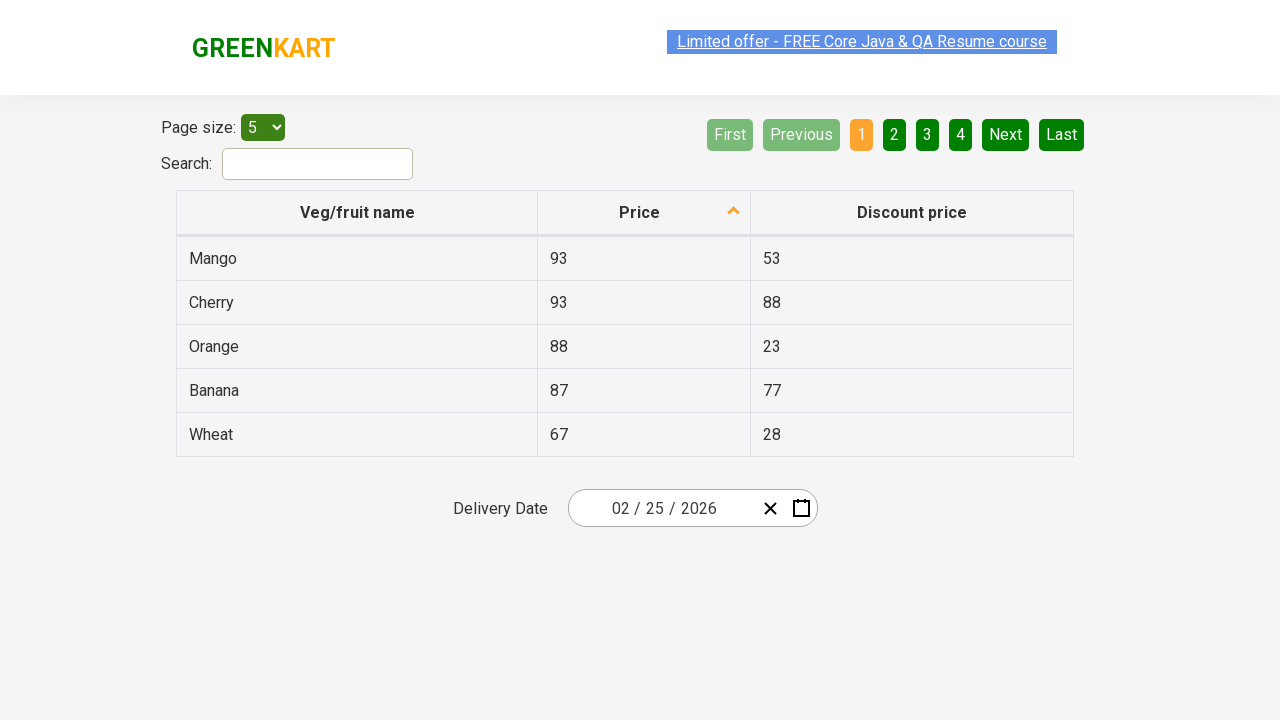

Retrieved product list after ascending sort
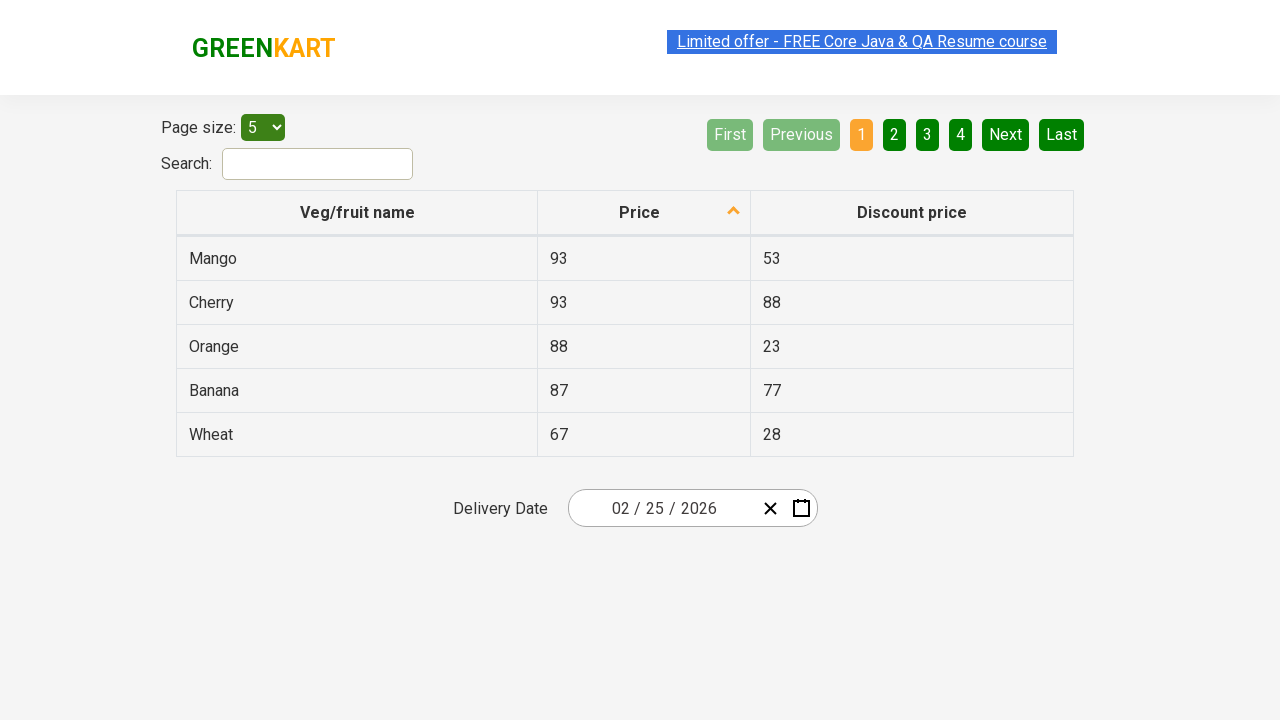

Verified sorting functionality by confirming product order changed after sorting
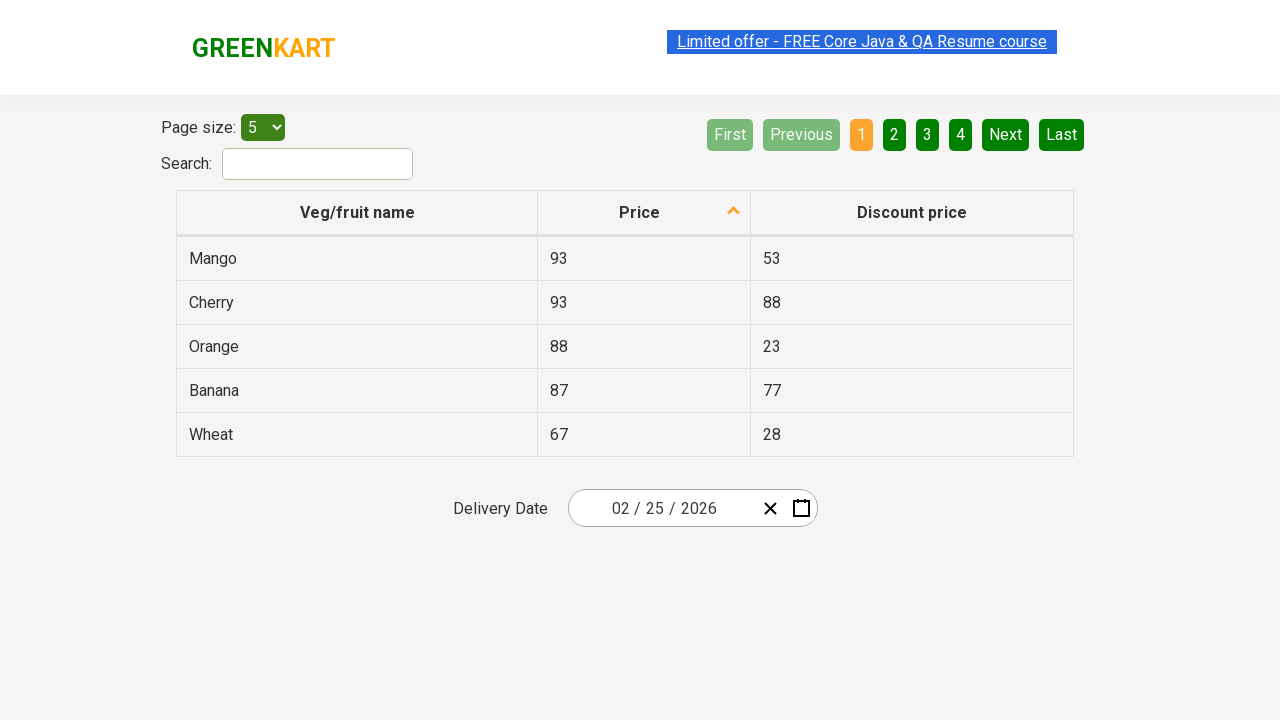

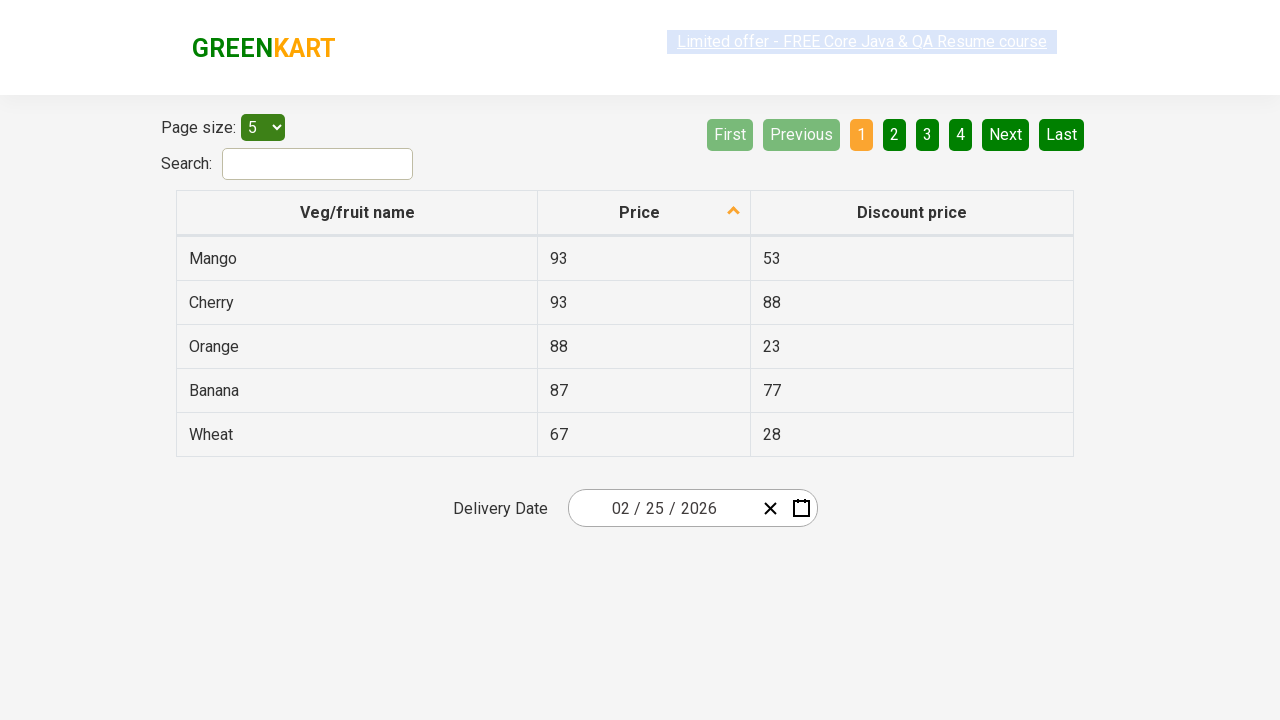